Tests todo creation and completion on TodoMVC using Polymer framework - adds a todo item, marks it complete, and verifies the count shows 0 items left

Starting URL: https://todomvc.com/

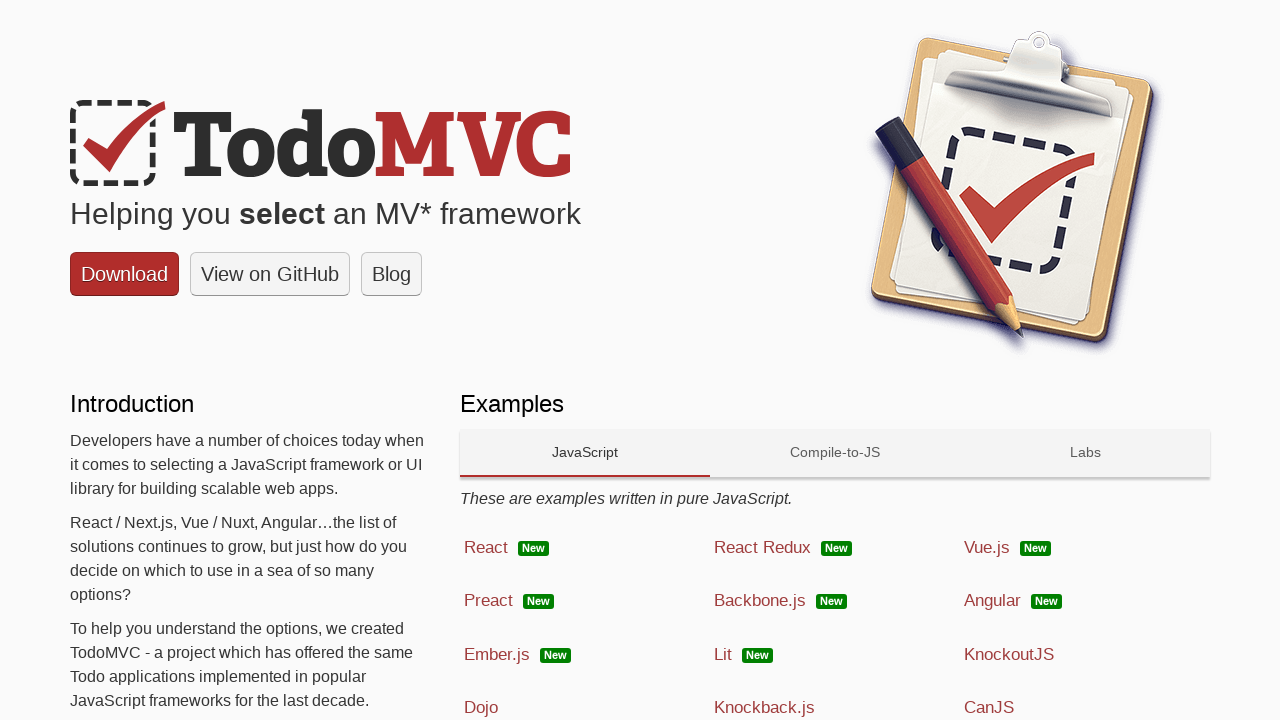

Clicked on Polymer technology link at (495, 360) on text=Polymer
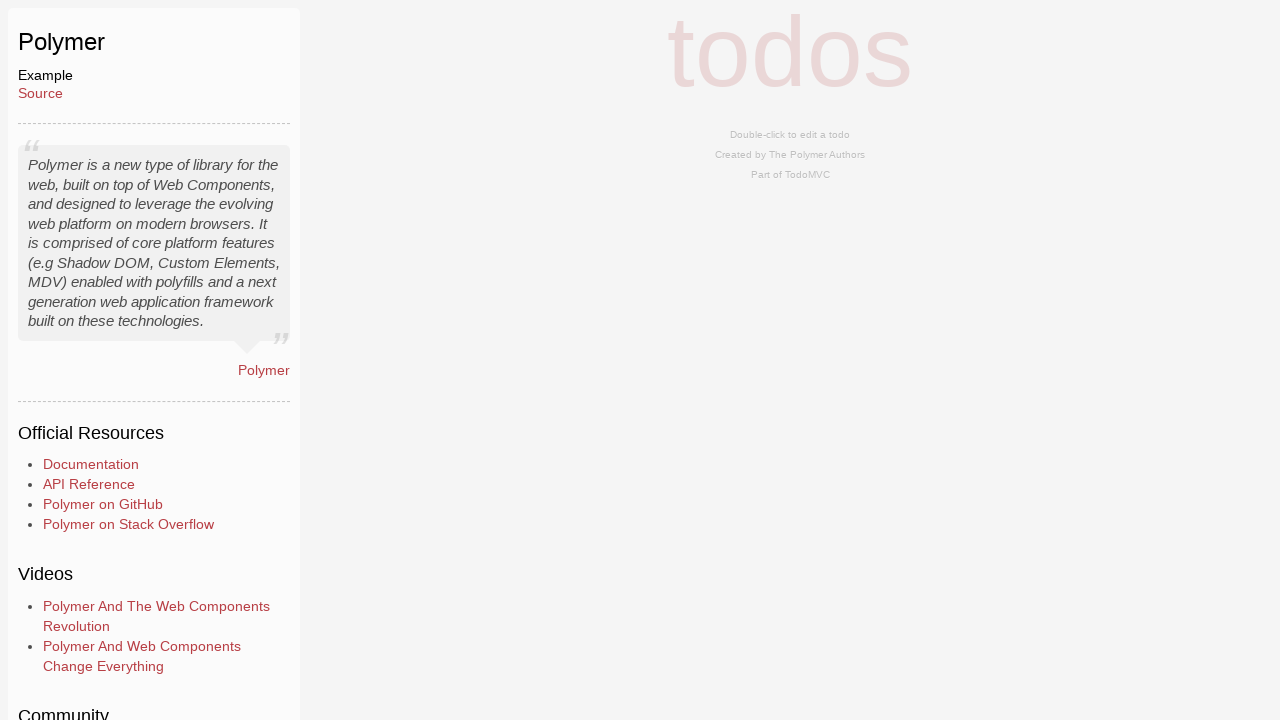

Filled todo input field with 'Breakfast' on input[placeholder='What needs to be done?']
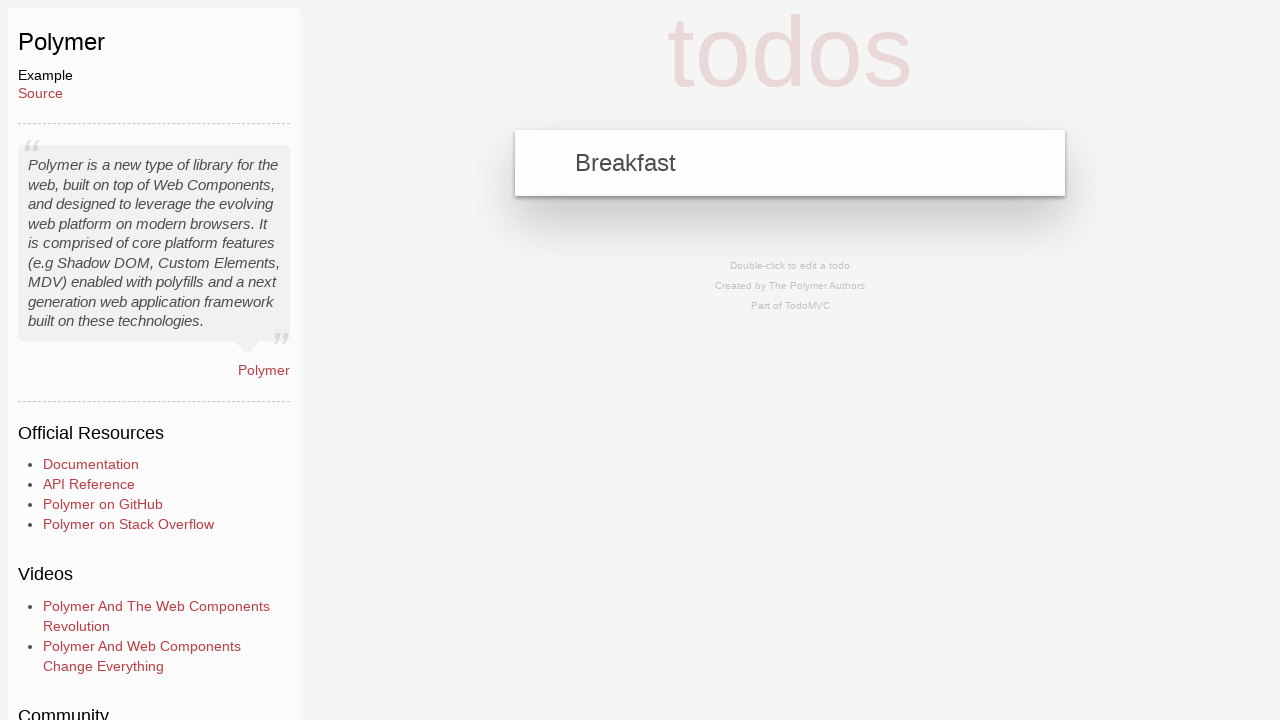

Pressed Enter to add todo item on input[placeholder='What needs to be done?']
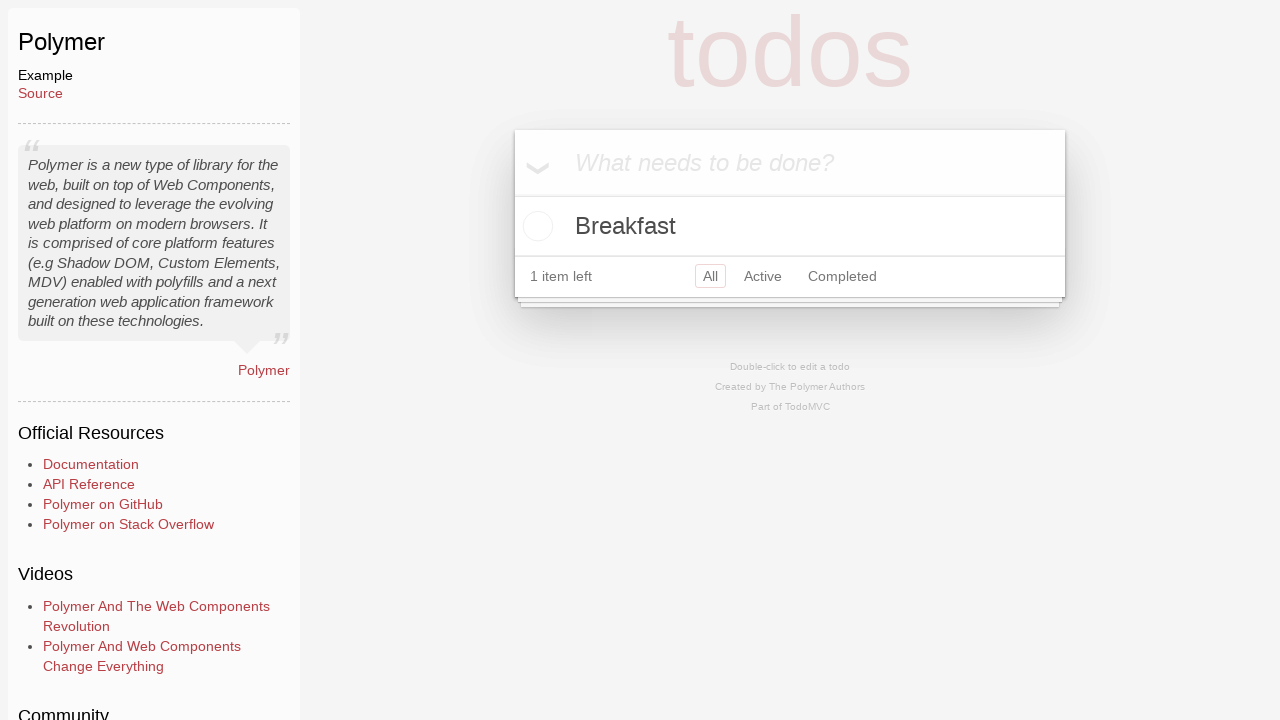

Clicked checkbox to mark 'Breakfast' item as complete at (535, 226) on xpath=//label[text()='Breakfast']/preceding-sibling::input
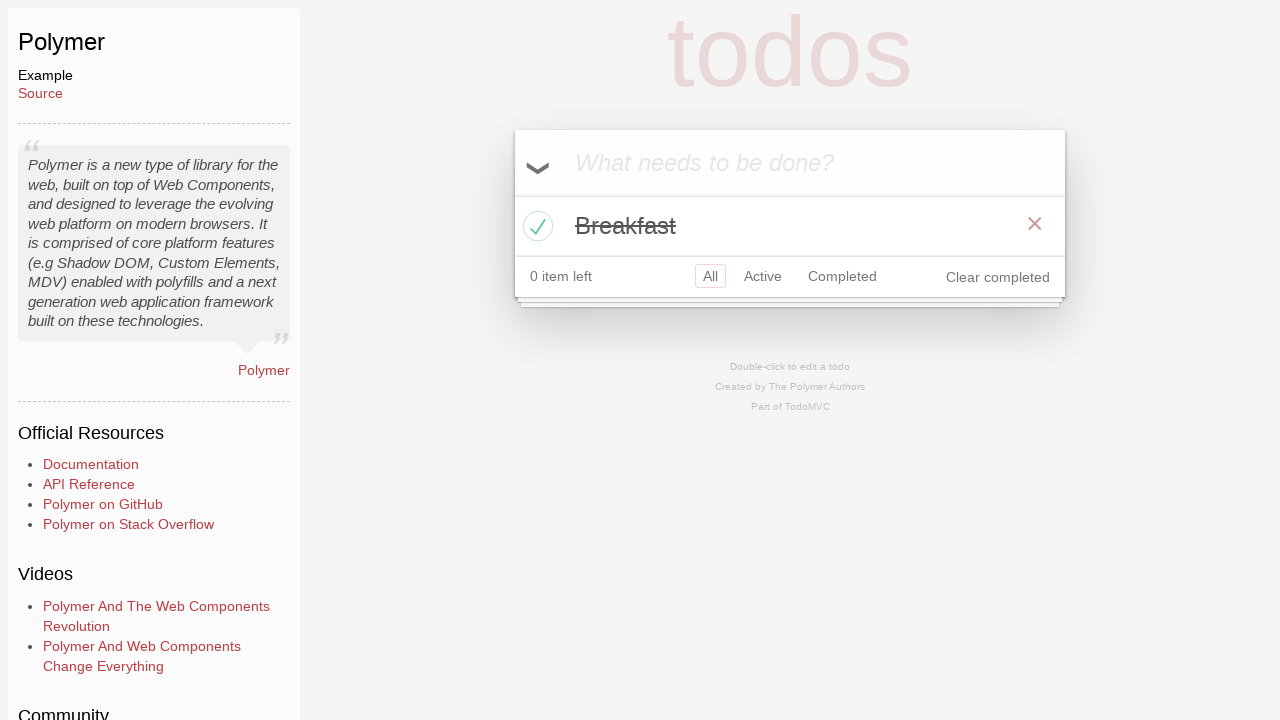

Verified footer shows 0 items left
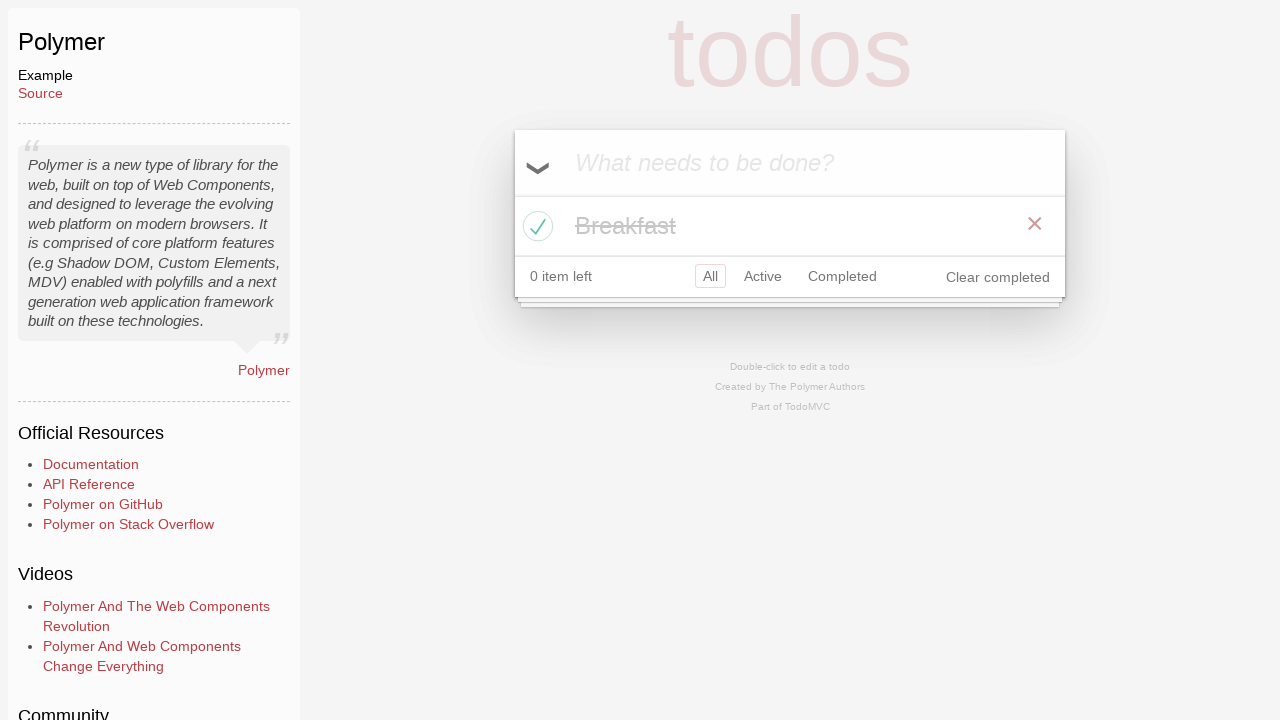

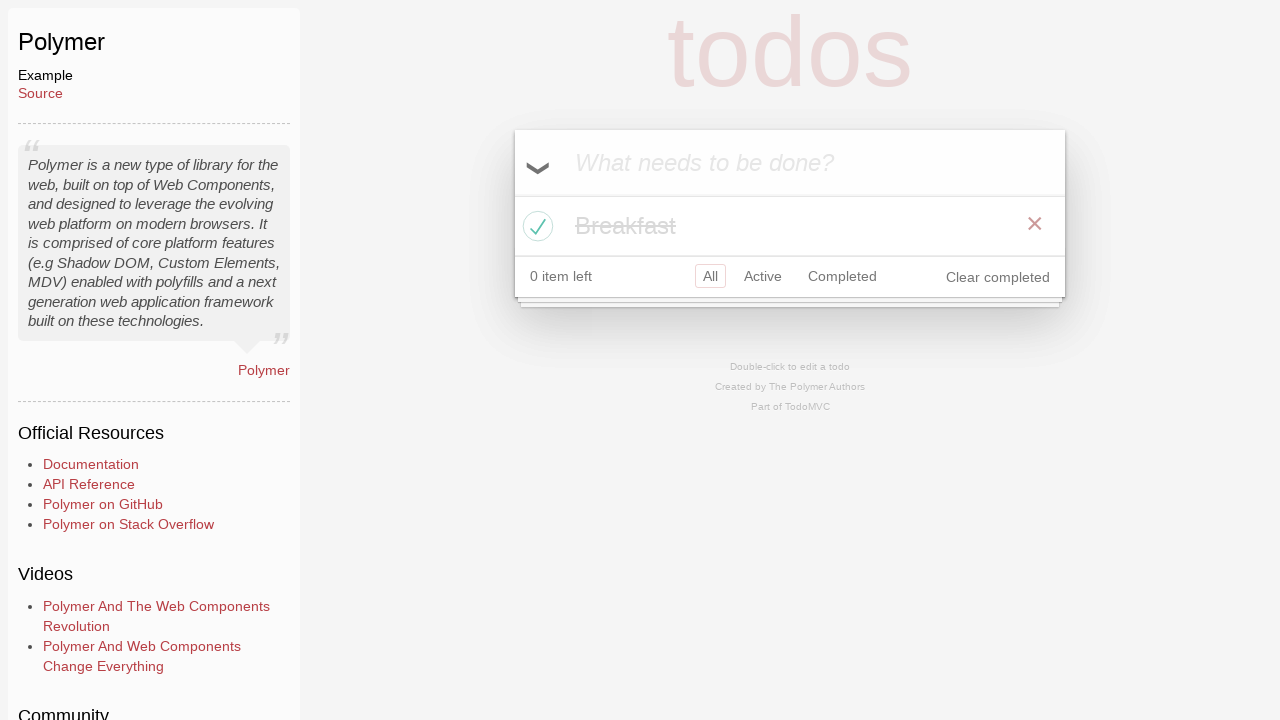